Tests keyboard event by clicking an element and pressing Enter key

Starting URL: https://testpages.herokuapp.com/styled/events/javascript-events.html

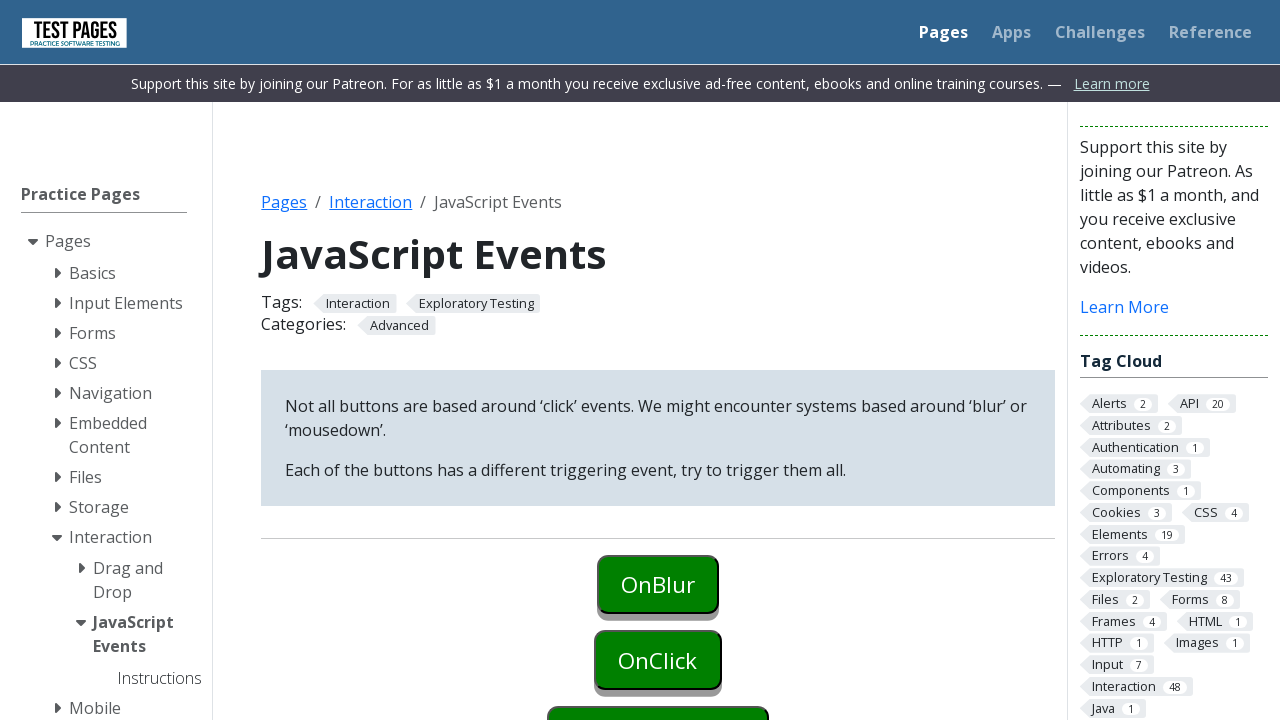

Navigated to JavaScript events test page
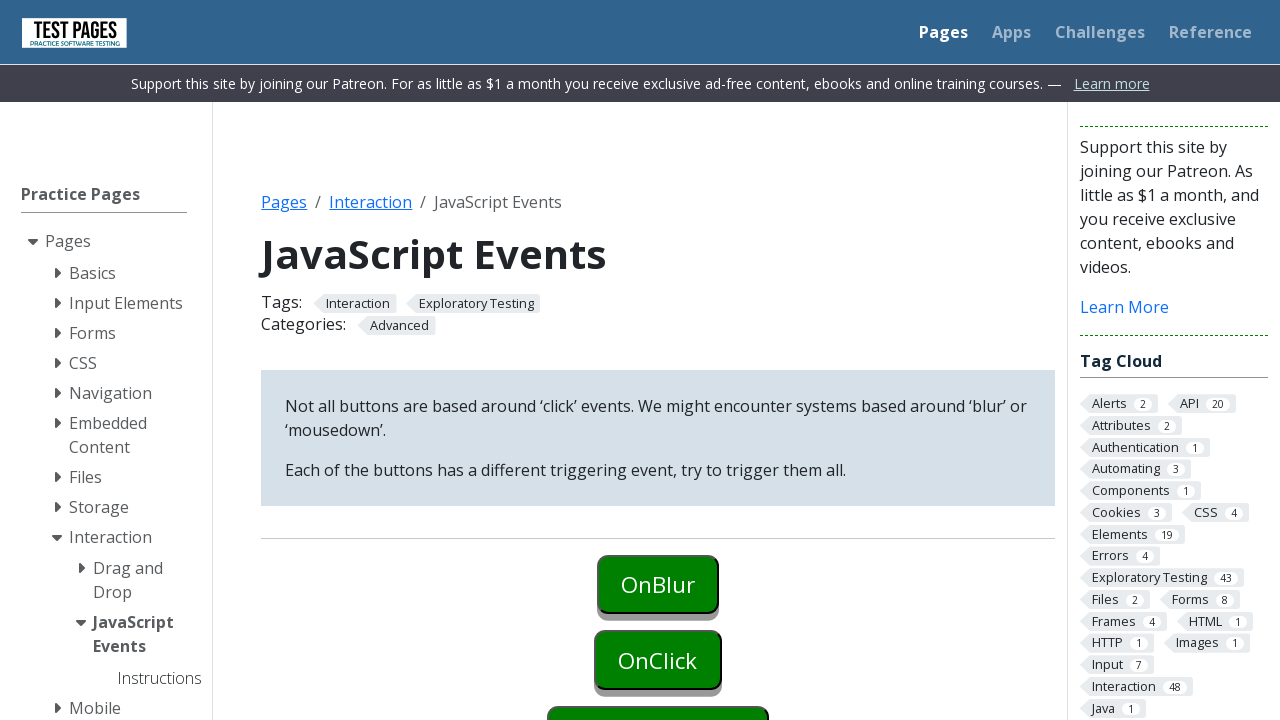

Clicked on onkeypress element to focus it at (658, 360) on #onkeypress
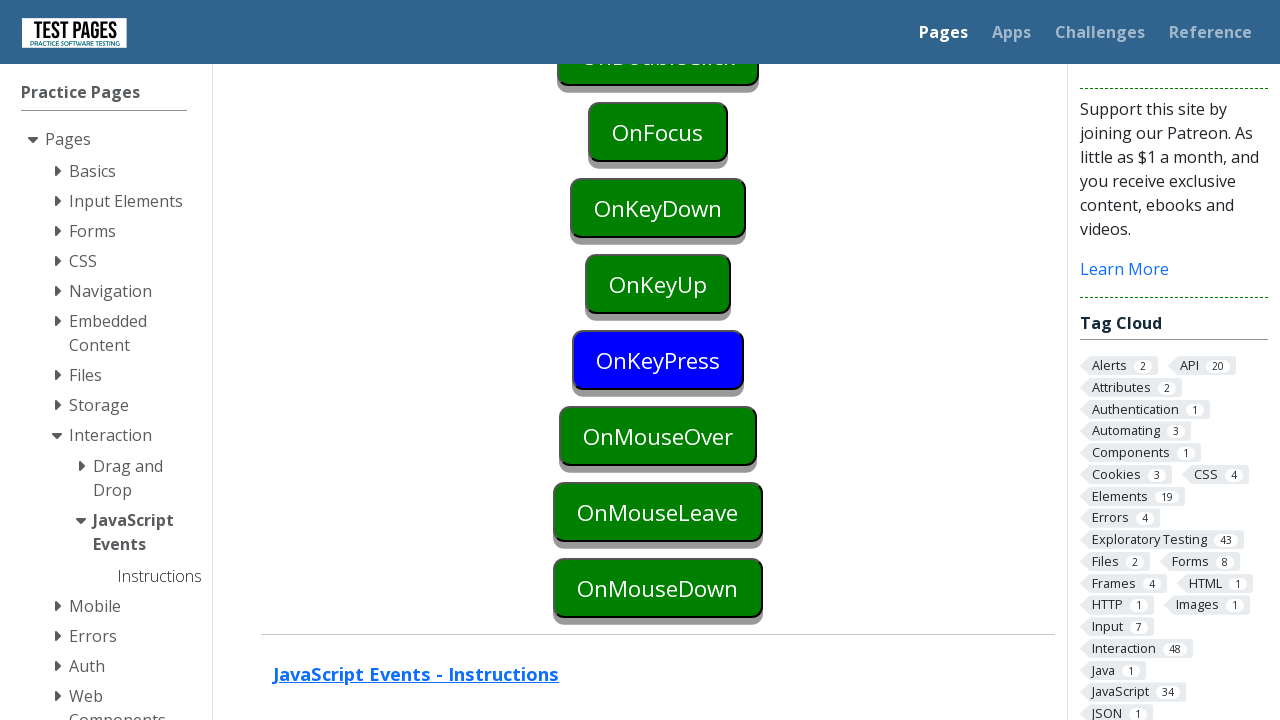

Pressed Enter key on focused element on #onkeypress
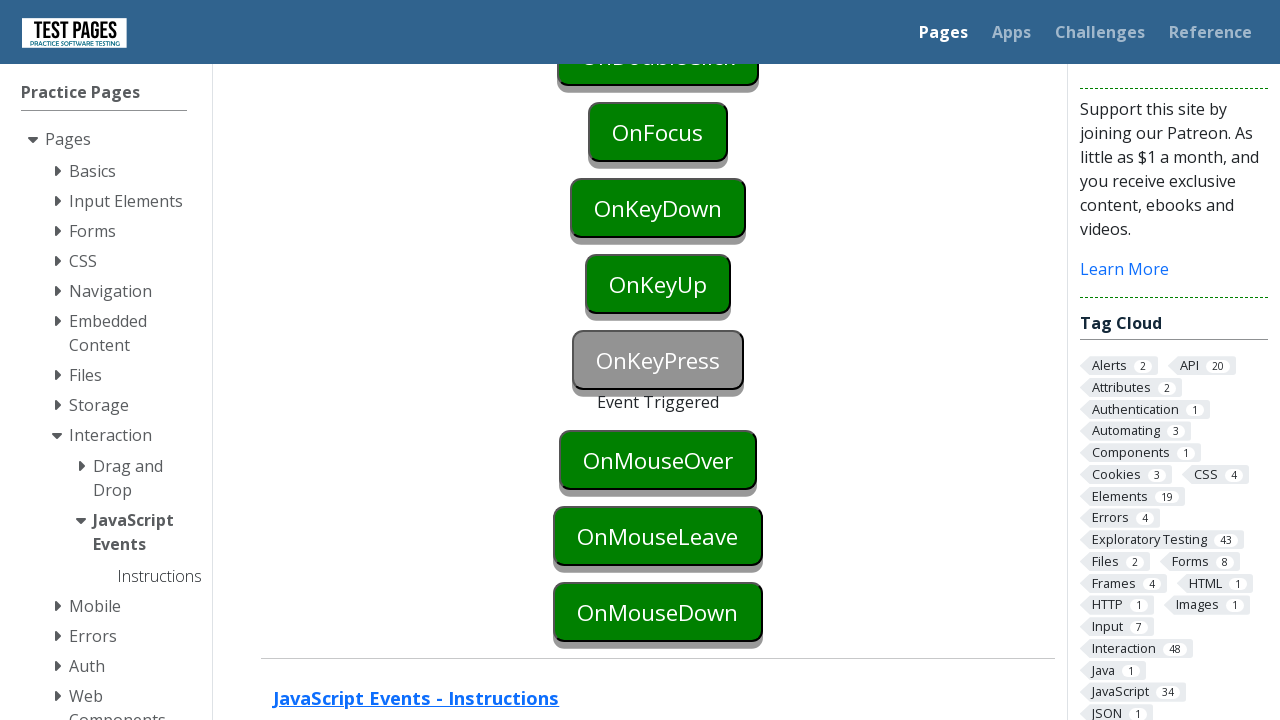

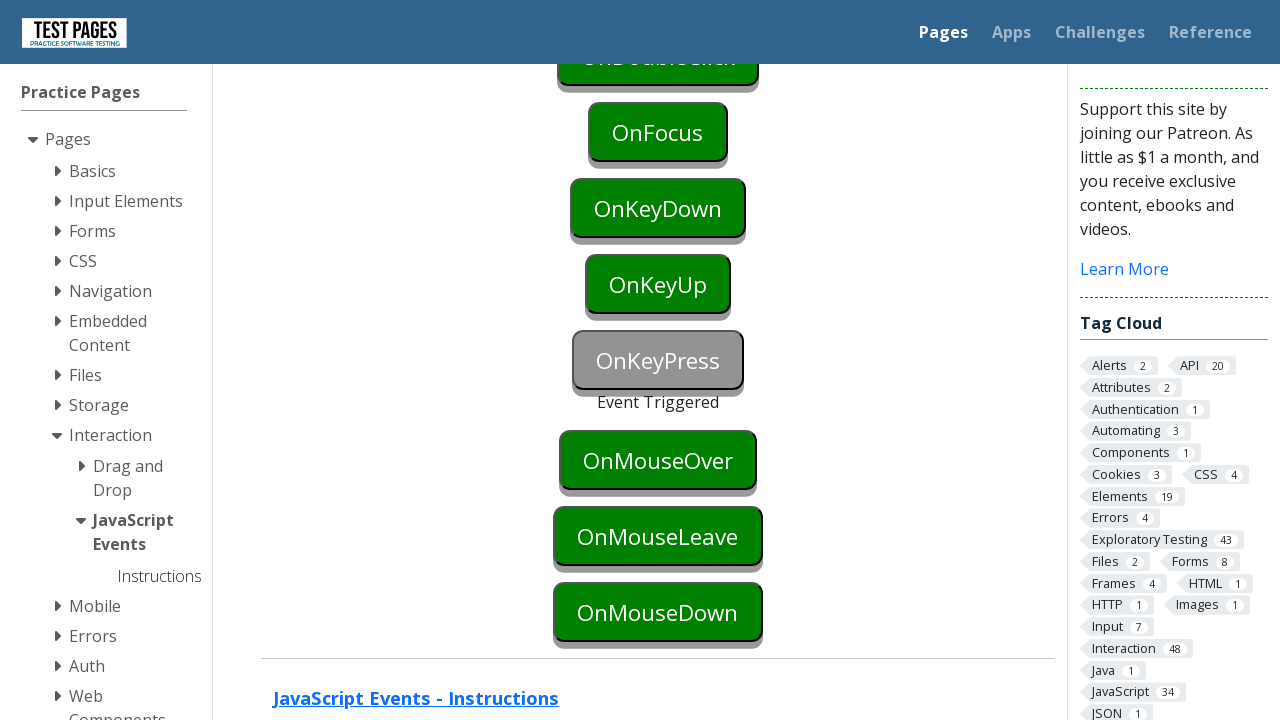